Tests finding a link by partial text (using a calculated mathematical value), clicking it, then filling out a form with personal information (first name, last name, city, country) and submitting it.

Starting URL: http://suninjuly.github.io/find_link_text

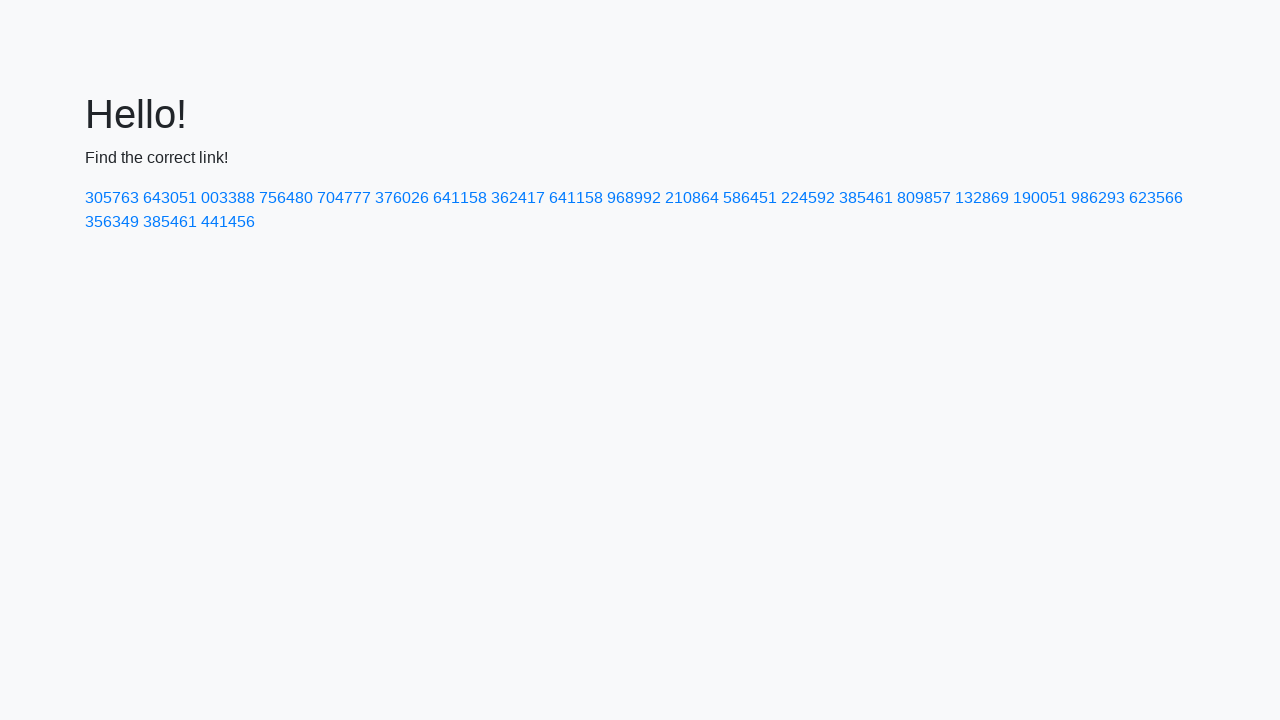

Clicked link with calculated text value '224592' at (808, 198) on a:text-matches('224592')
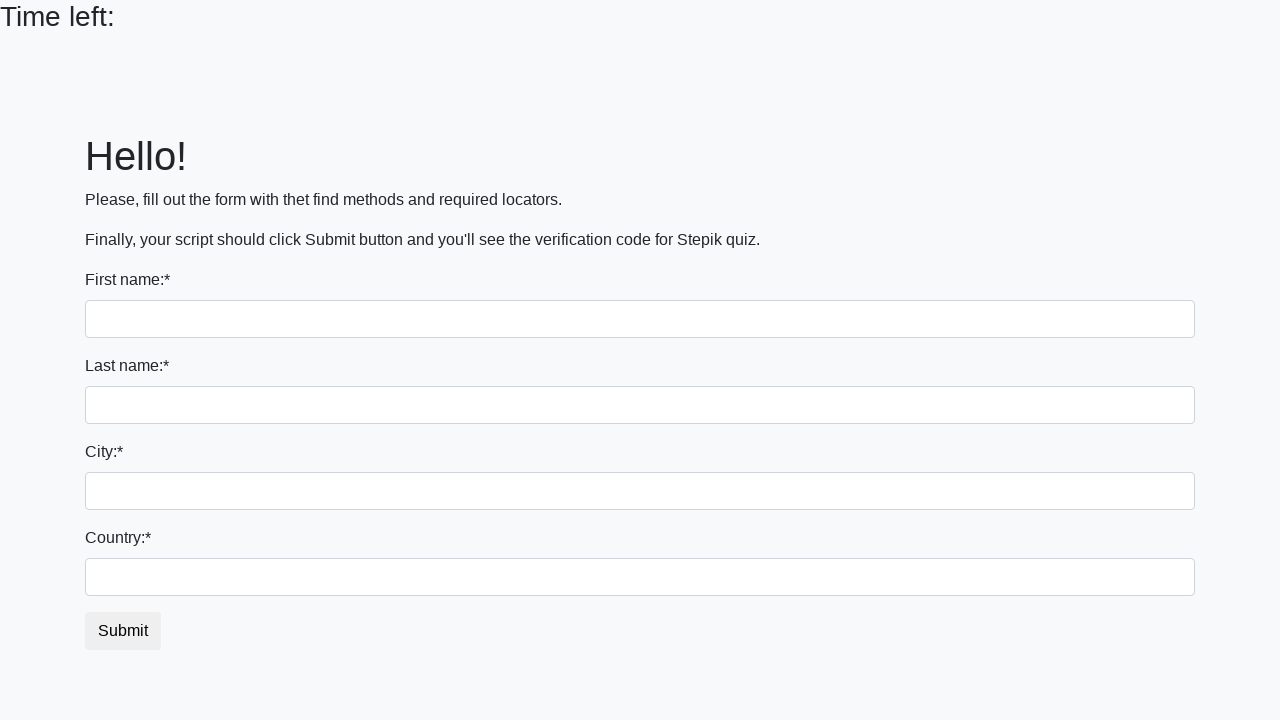

Filled first name field with 'Ivan' on input >> nth=0
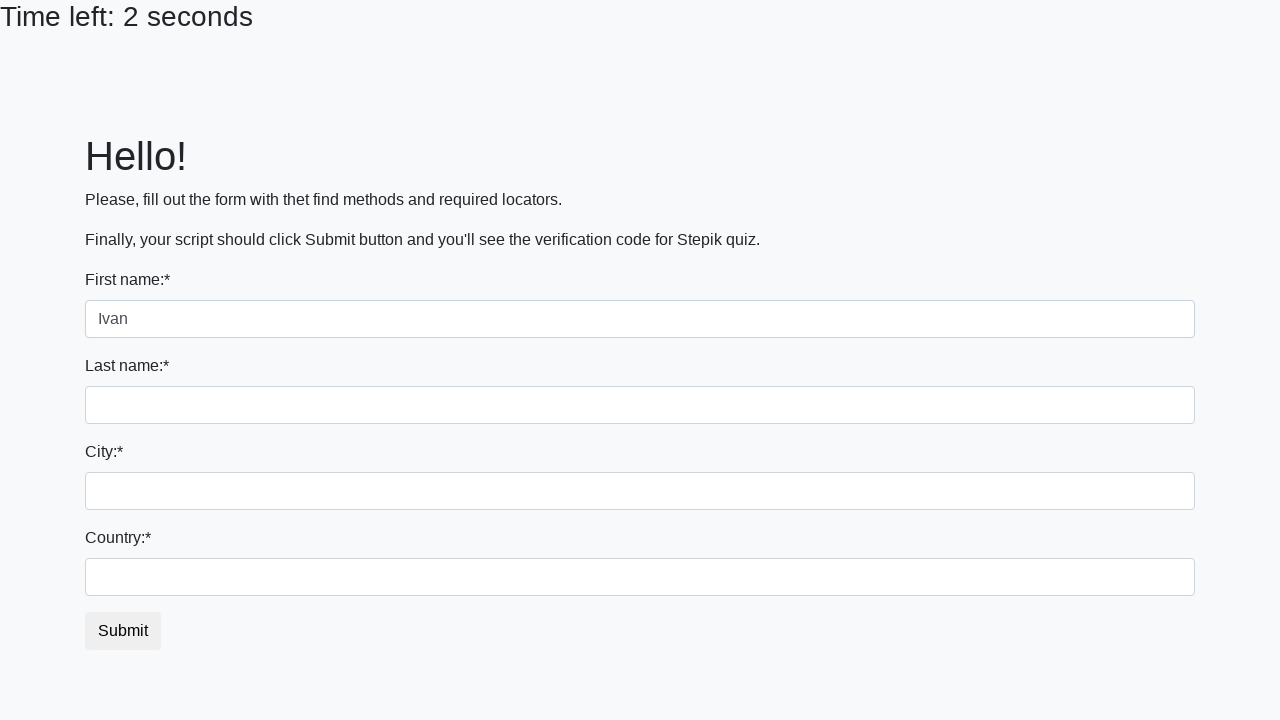

Filled last name field with 'Petrov' on input[name='last_name']
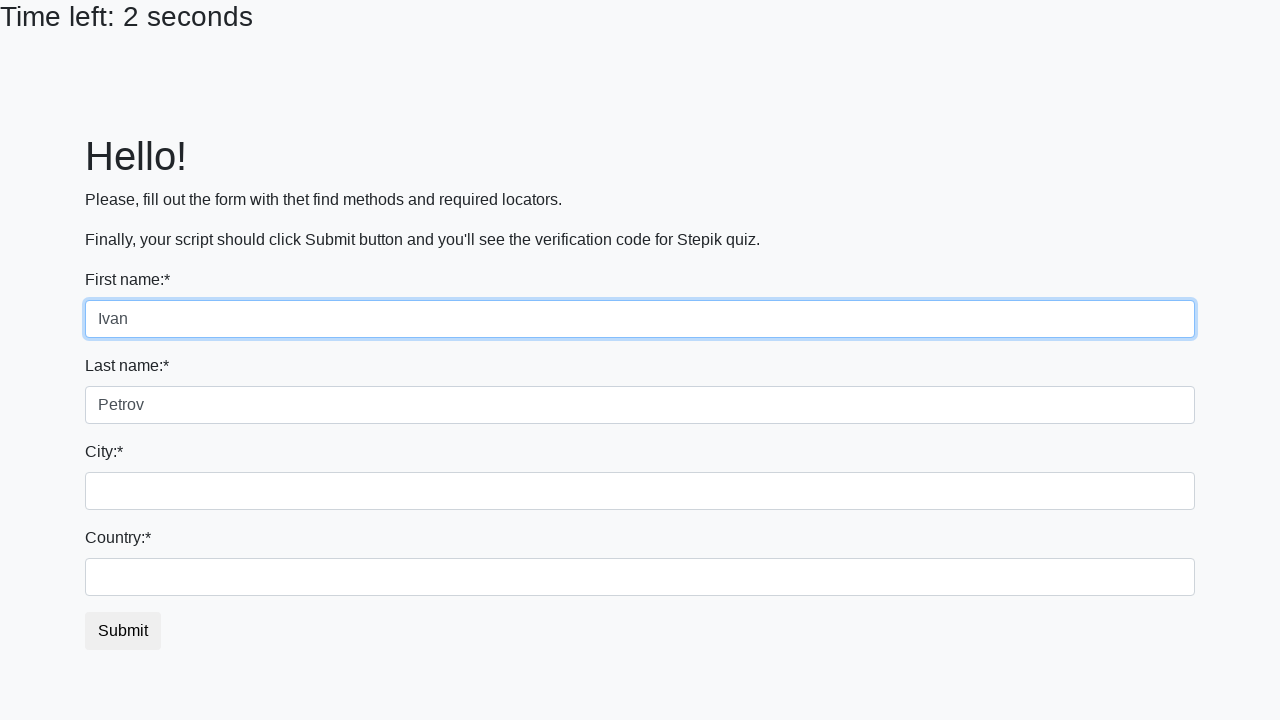

Filled city field with 'Smolensk' on .form-control.city
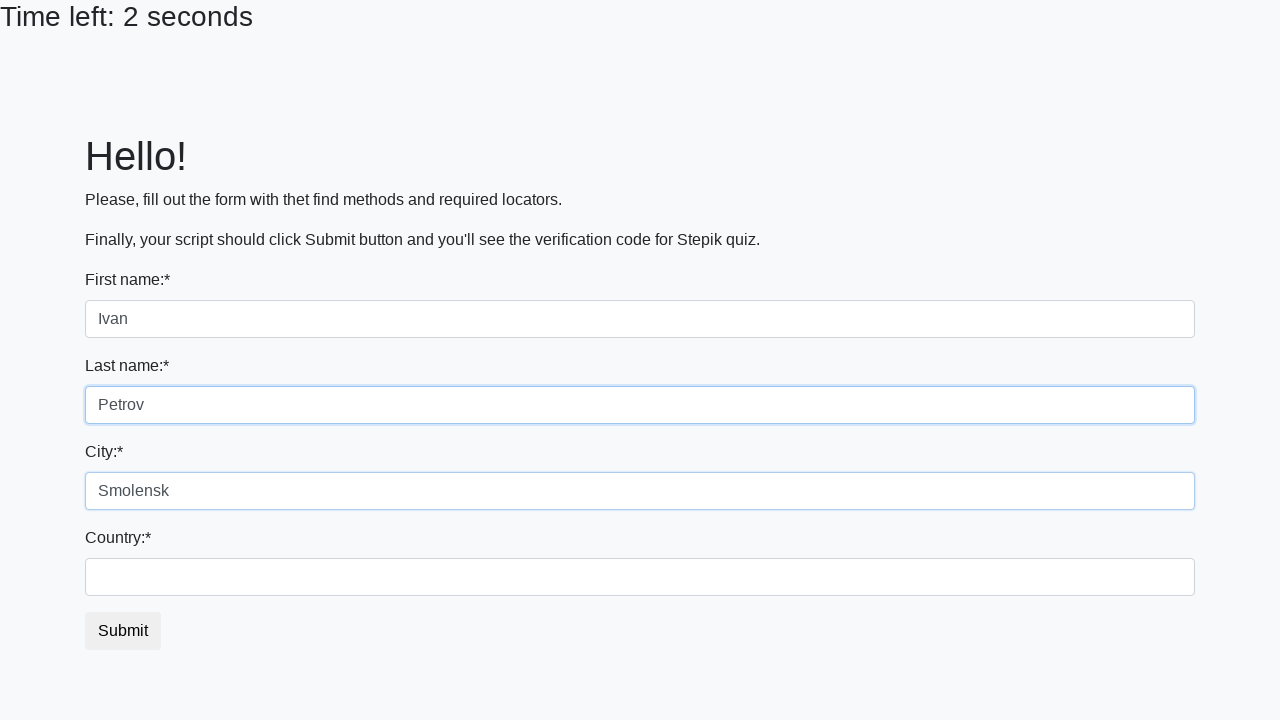

Filled country field with 'Russia' on #country
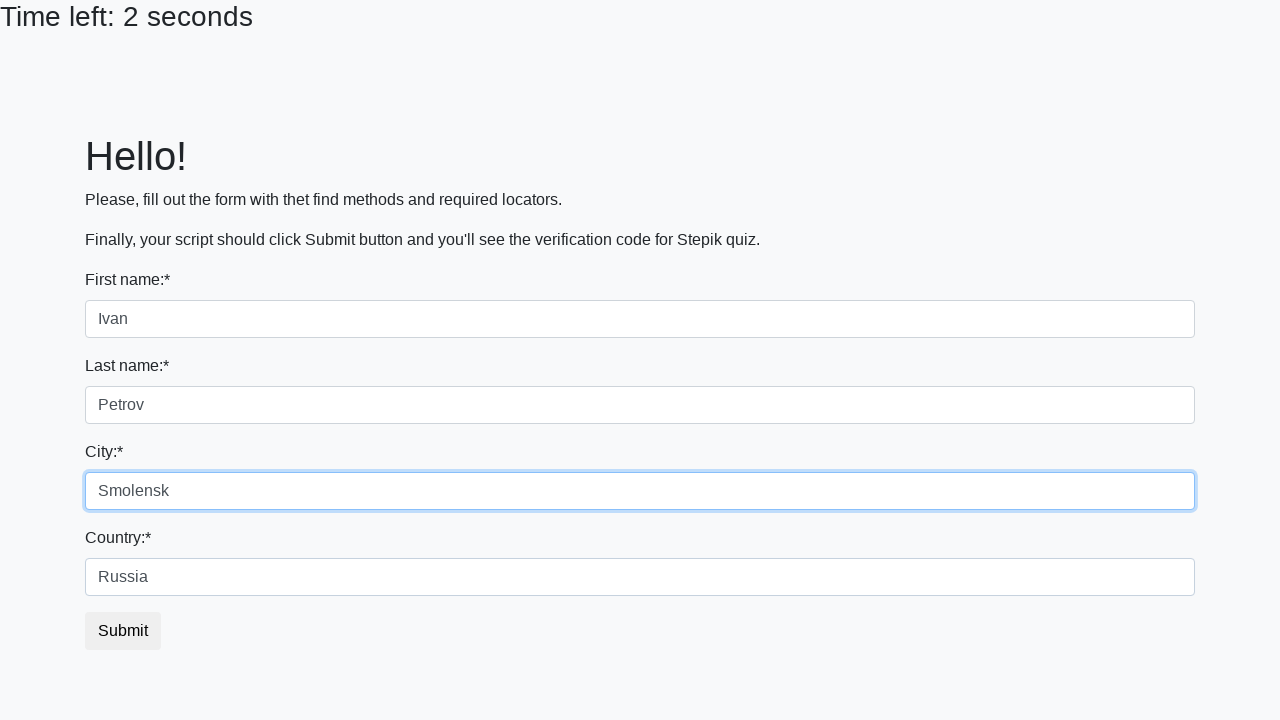

Clicked submit button to submit the form at (123, 631) on button.btn
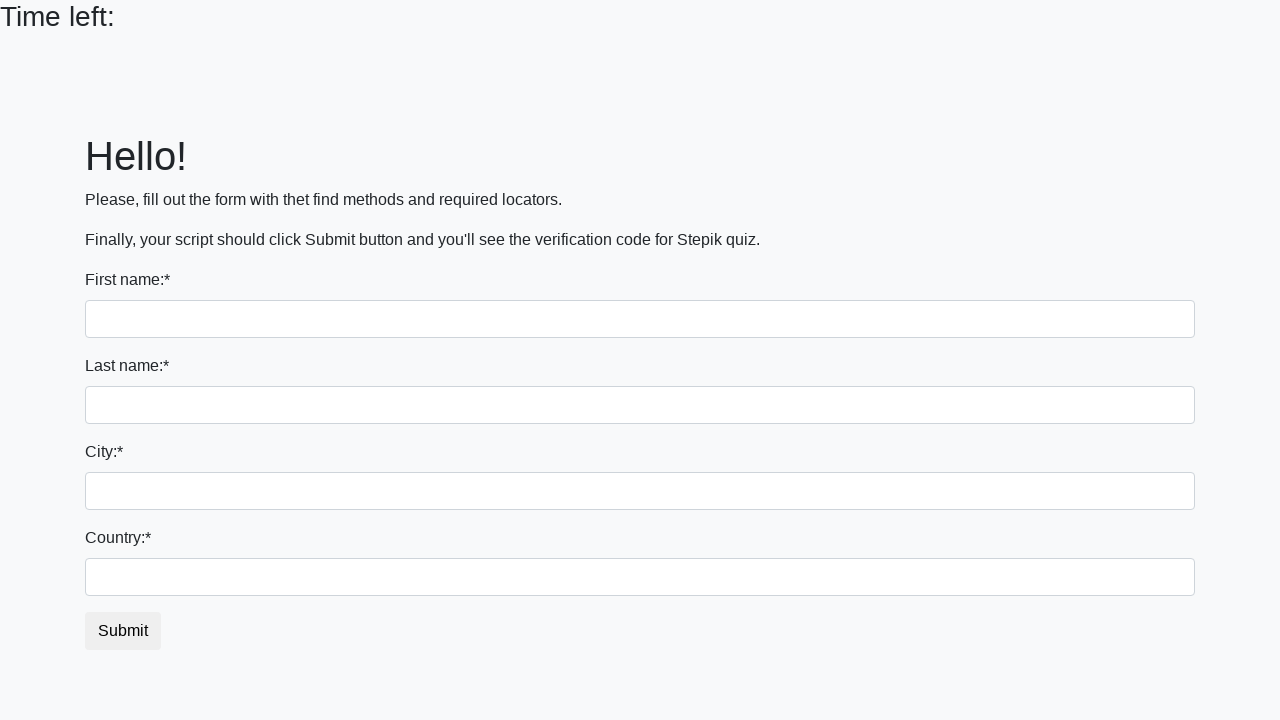

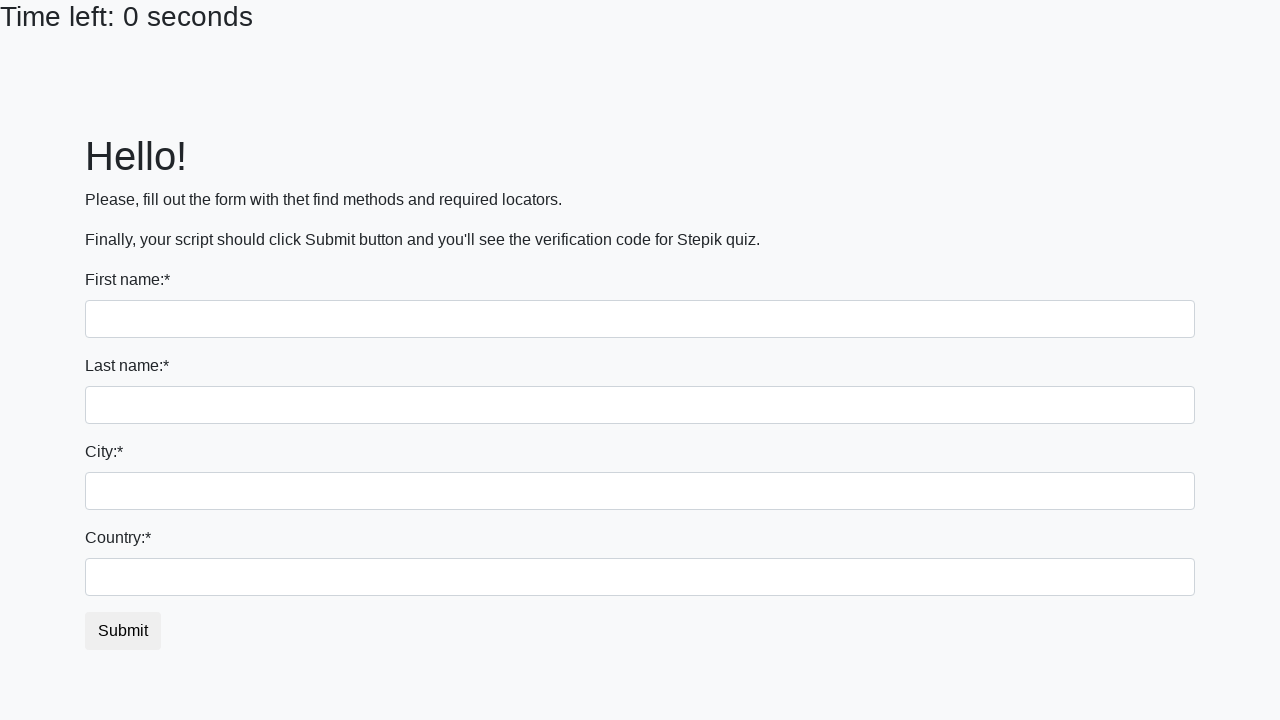